Tests checkbox functionality by checking and unchecking the second checkbox and verifying its state

Starting URL: https://the-internet.herokuapp.com/checkboxes

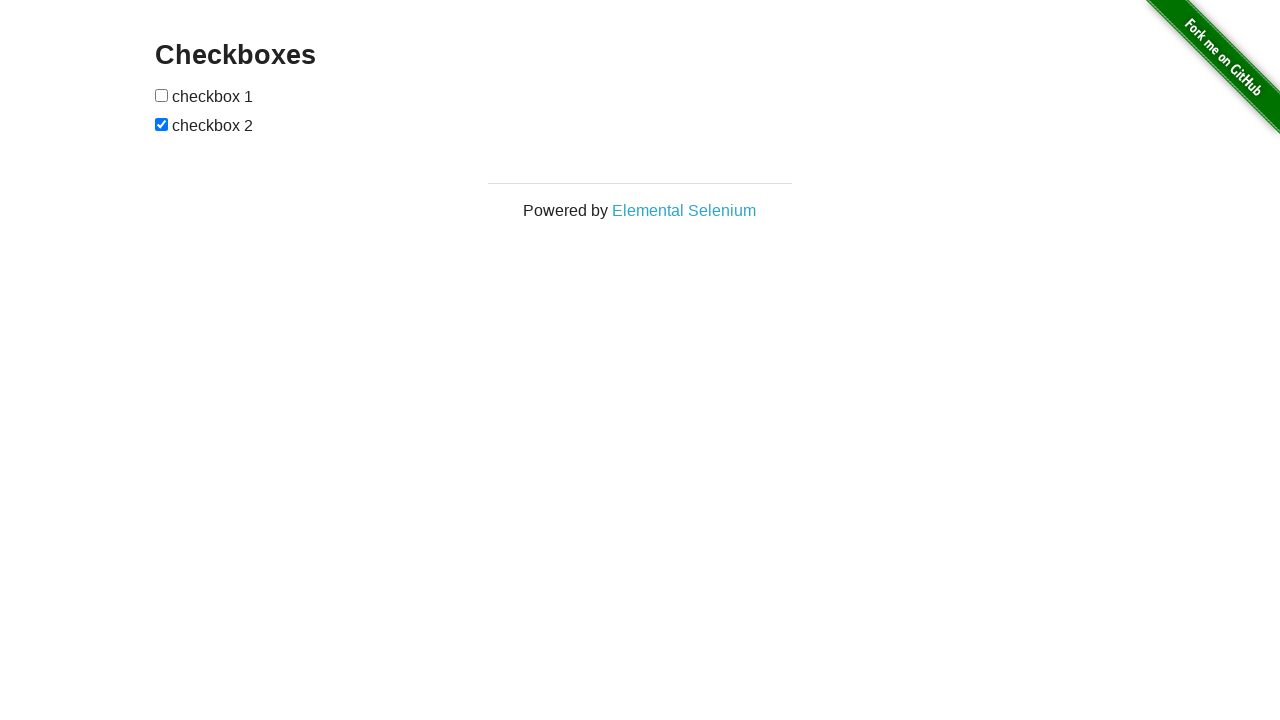

Waited for checkboxes container to load
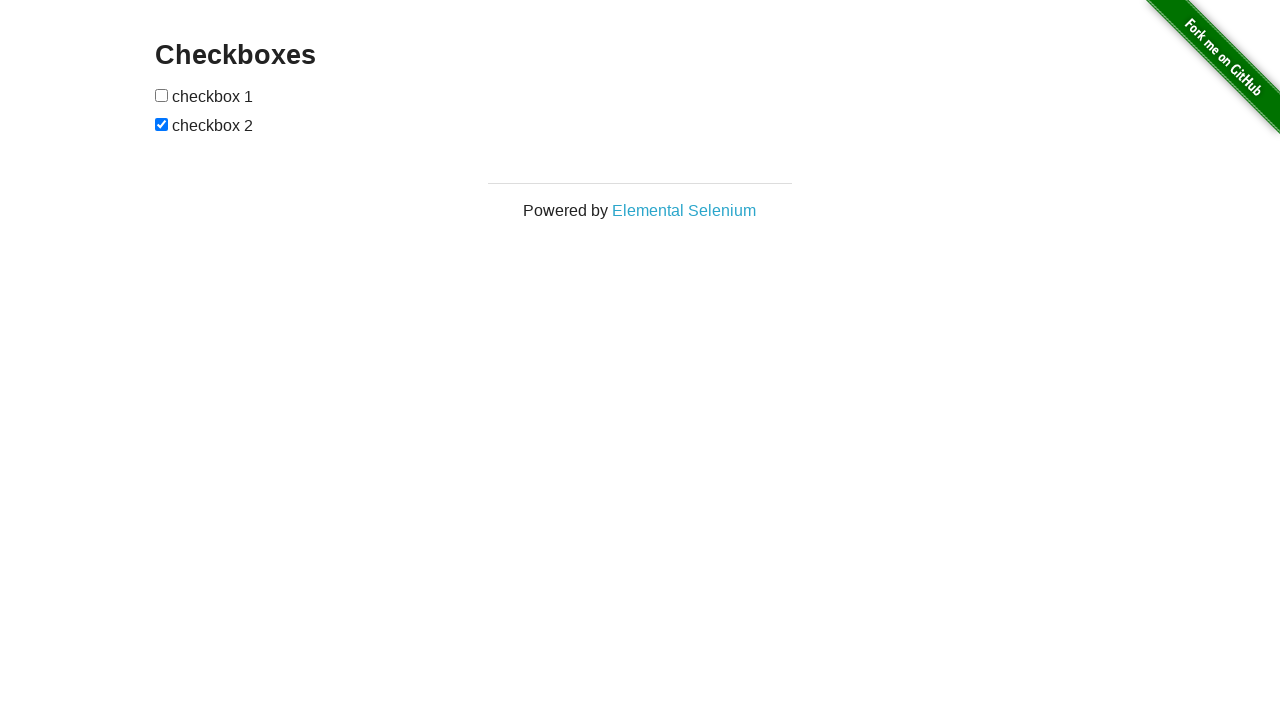

Located the second checkbox element
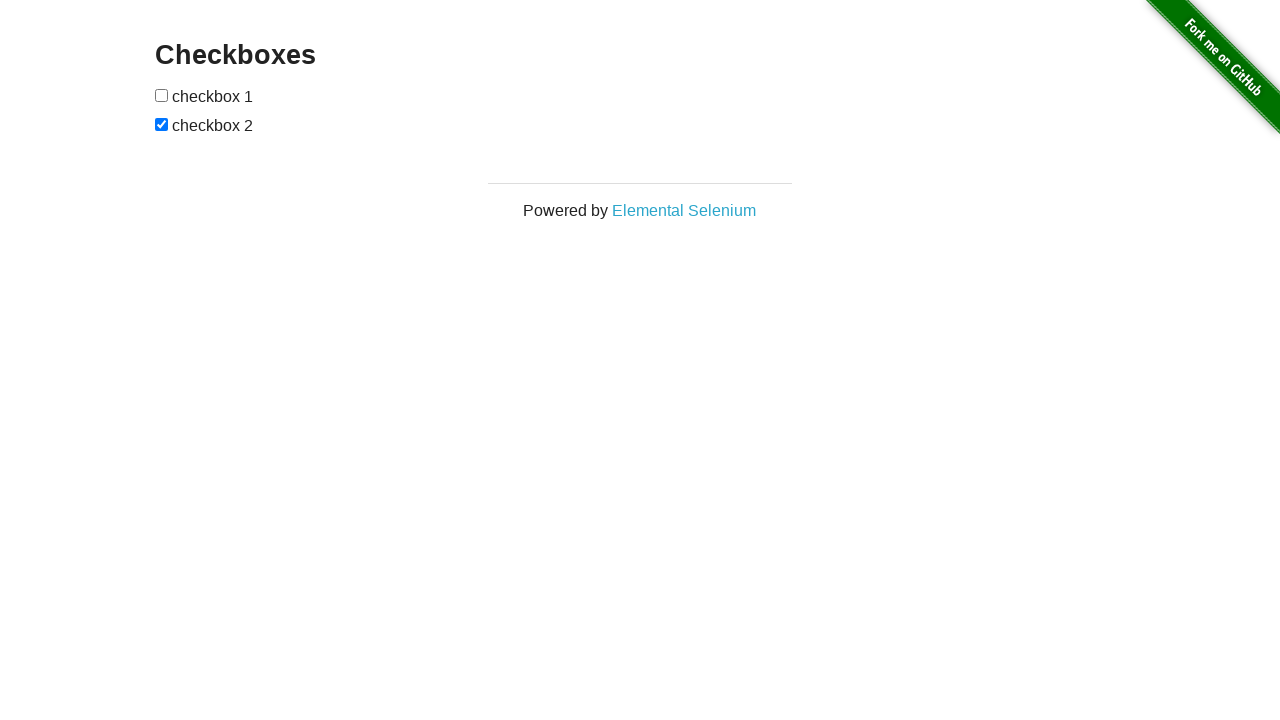

Checked the second checkbox on #checkboxes input[type="checkbox"]:last-child
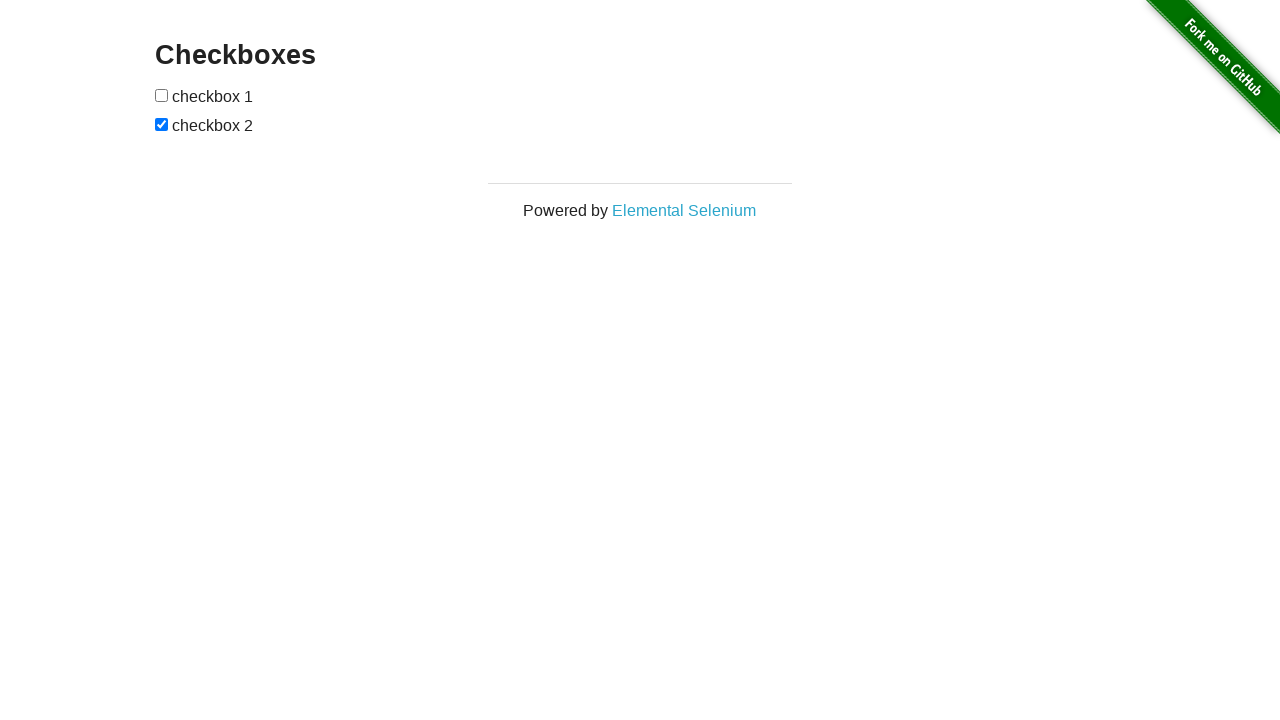

Verified that the second checkbox is checked
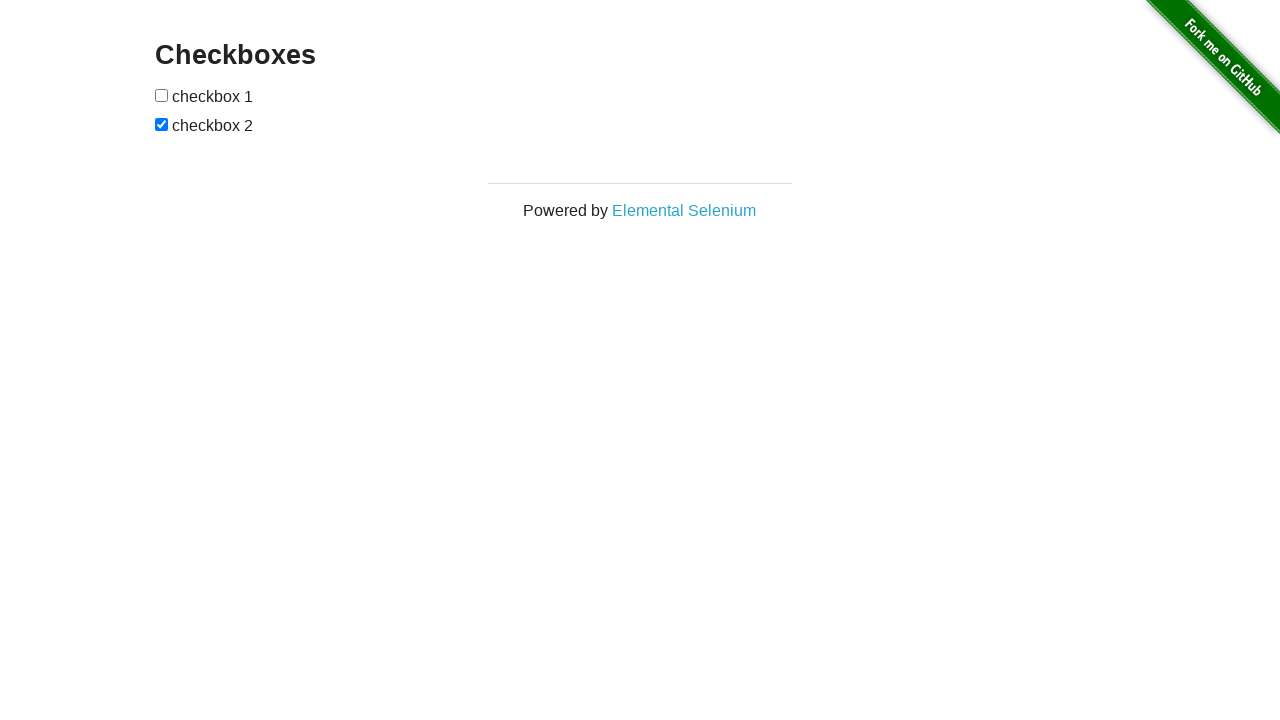

Unchecked the second checkbox at (162, 124) on #checkboxes input[type="checkbox"]:last-child
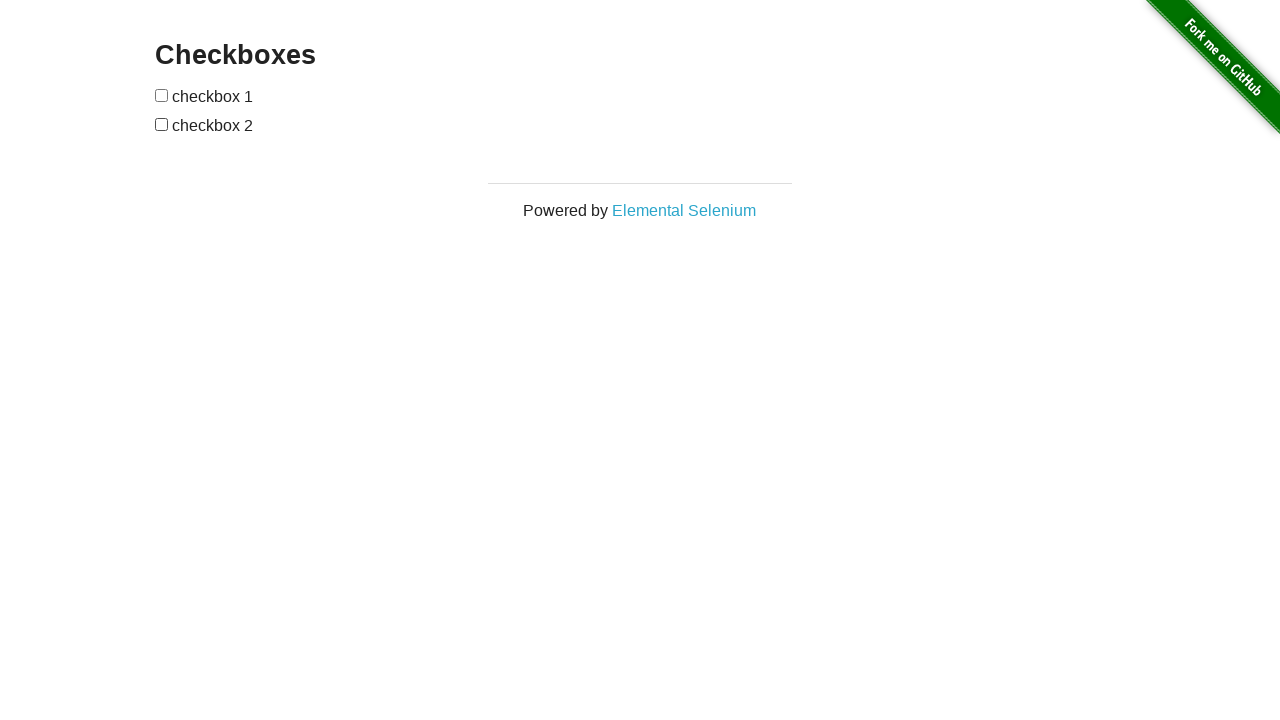

Verified that the second checkbox is unchecked
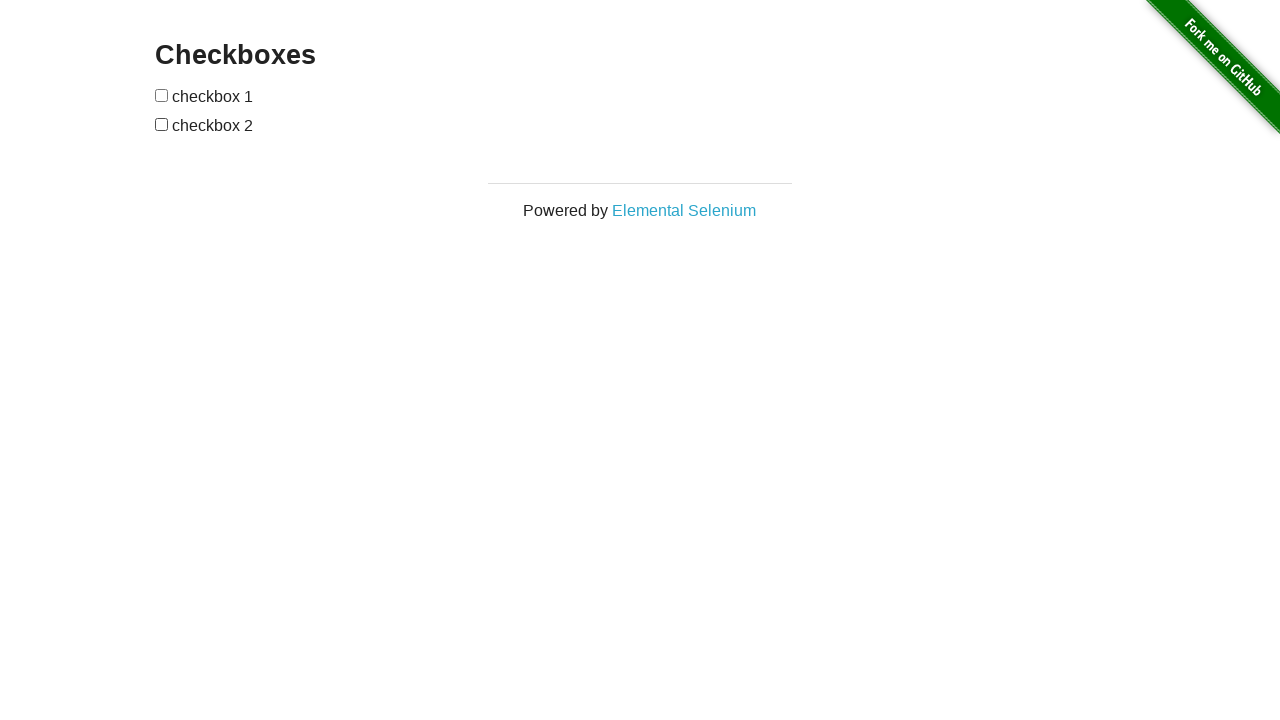

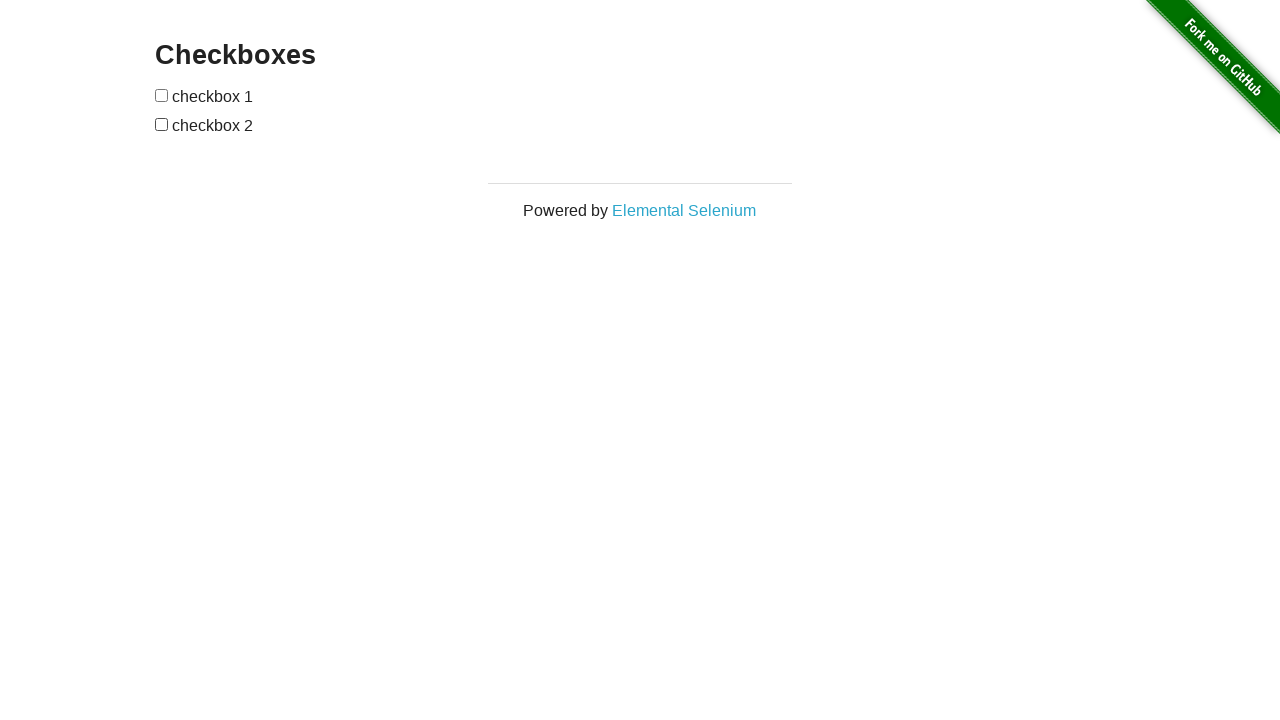